Simple browser automation test that navigates to a test automation website and waits for the page to load before closing the browser

Starting URL: https://testotomasyonu.com

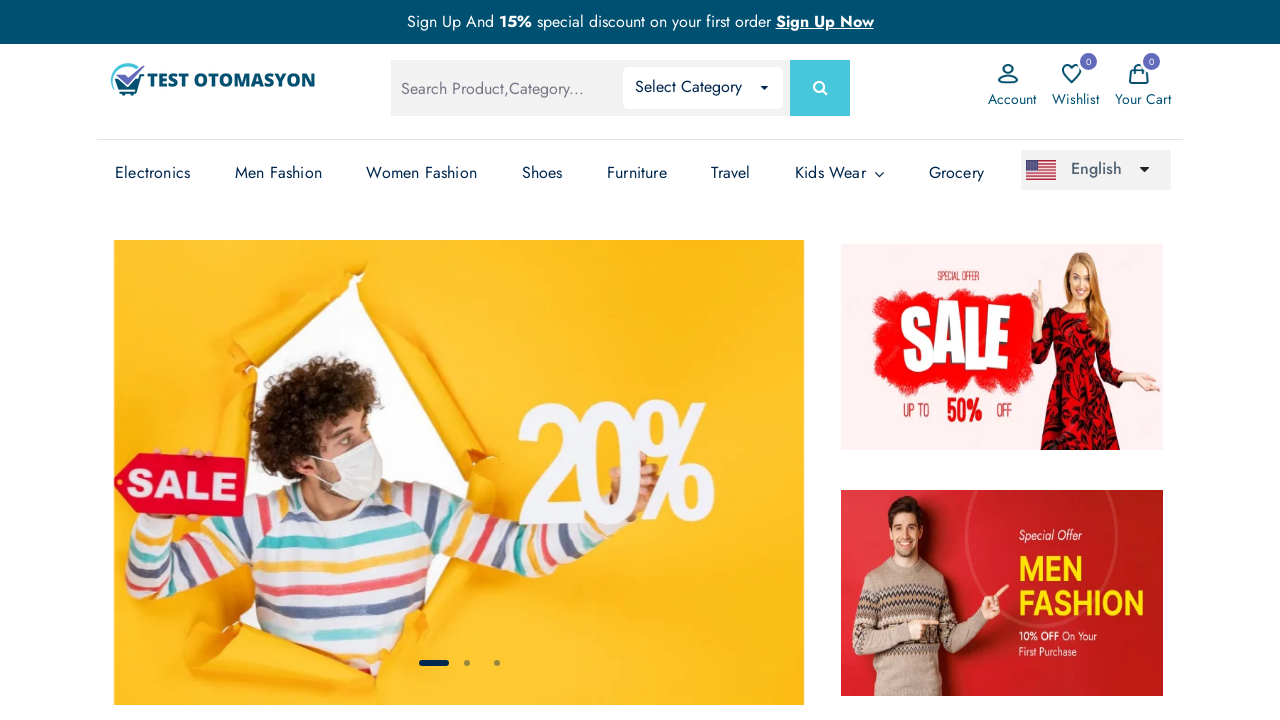

Waited for page to reach domcontentloaded state
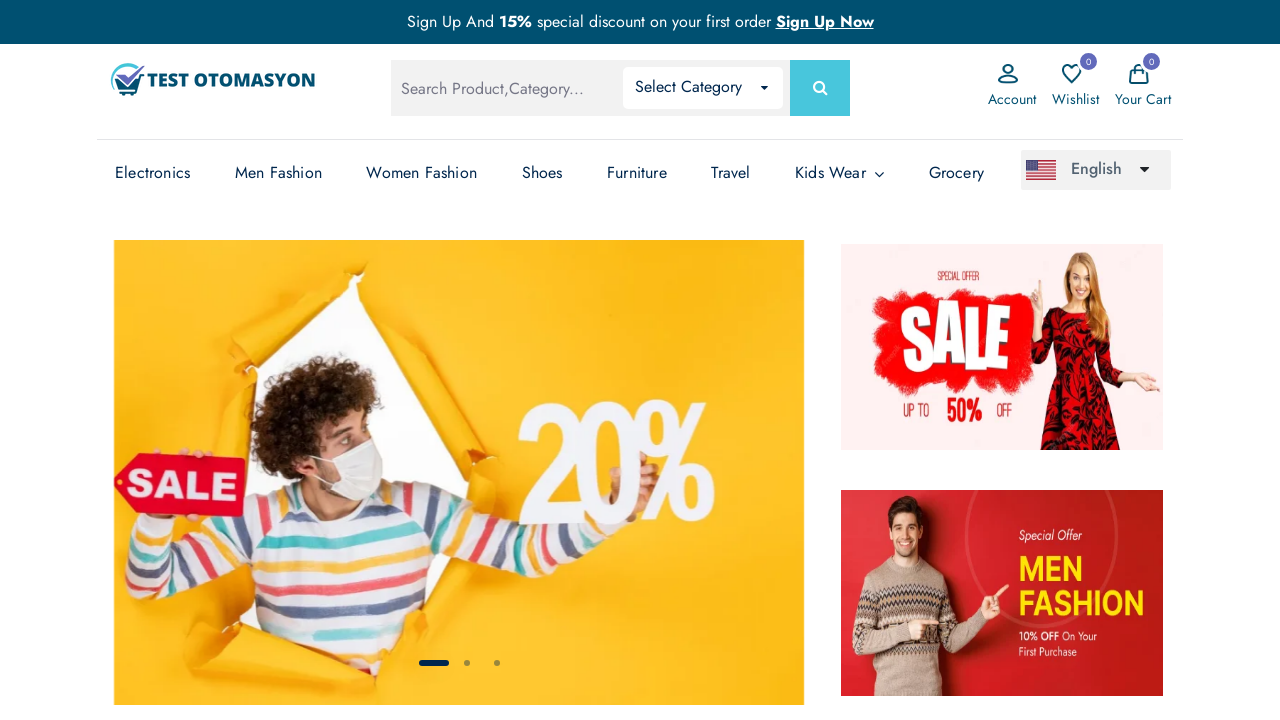

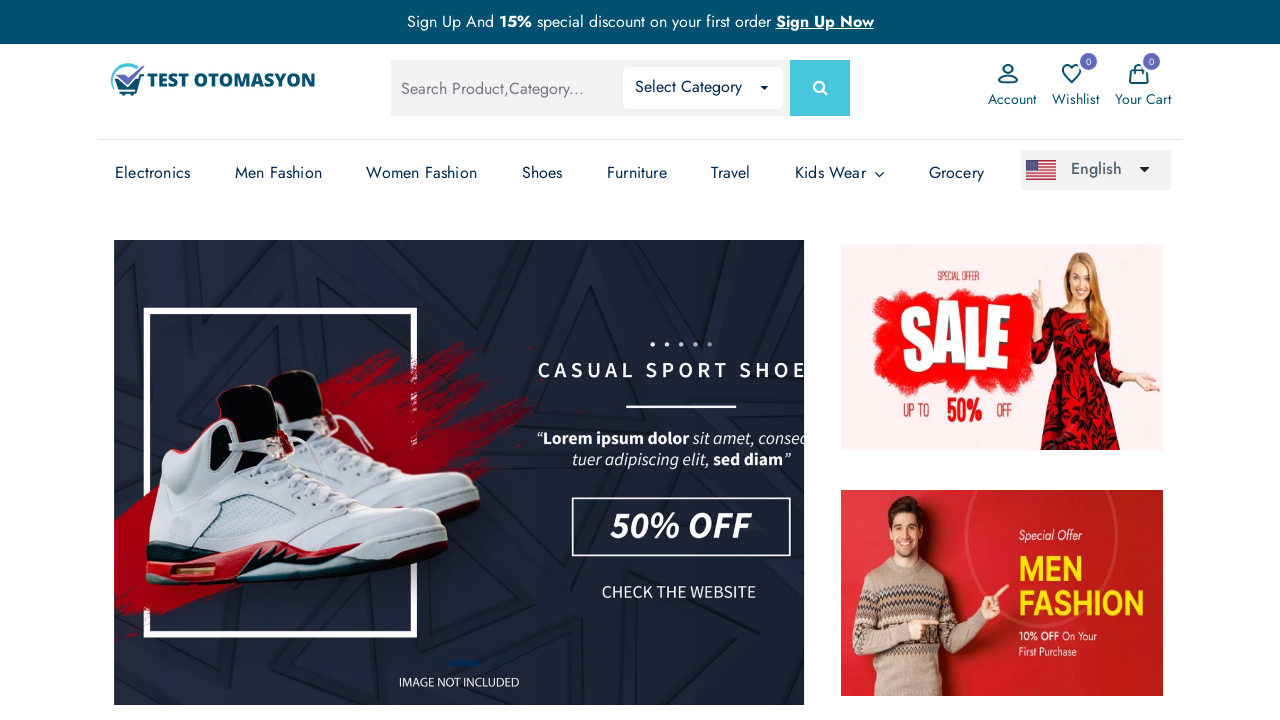